Tests window switching functionality by clicking a link that opens a new window, extracting email text from the child window, and using it to fill a username field in the parent window

Starting URL: https://rahulshettyacademy.com/loginpagePractise/

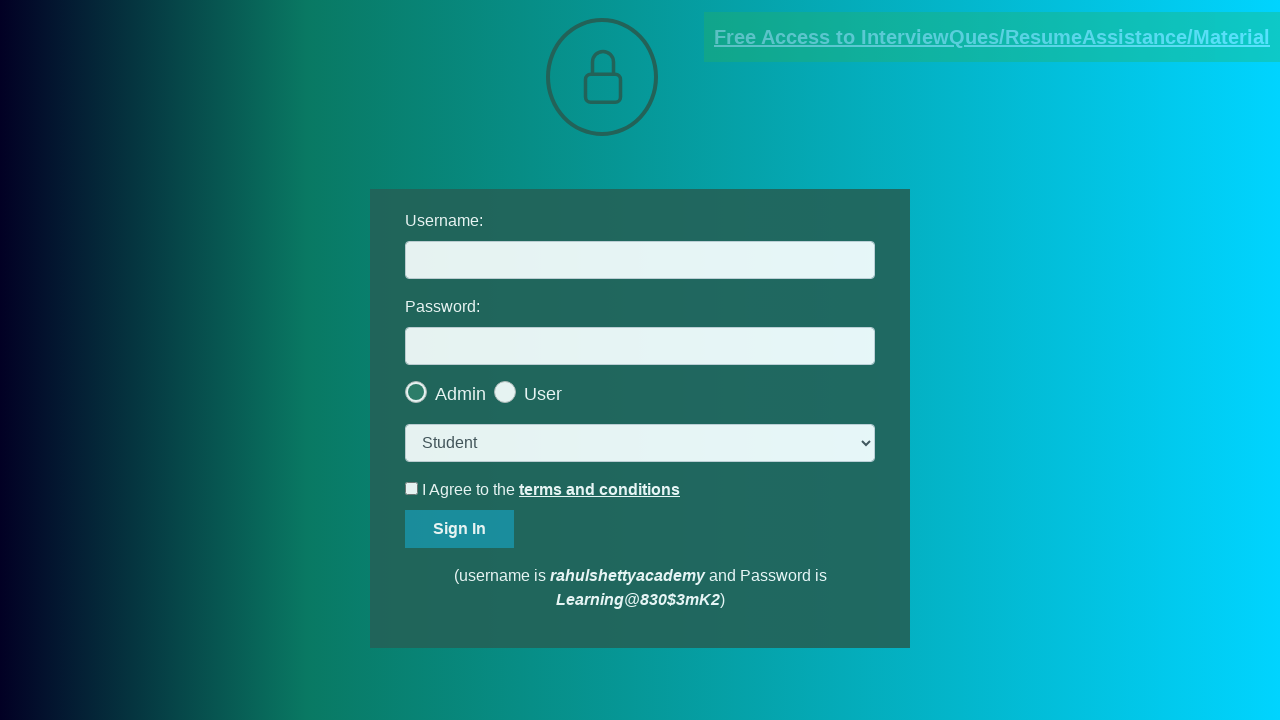

Clicked link to open new window with Free Access offer at (992, 37) on text='Free Access to InterviewQues/ResumeAssistance/Material'
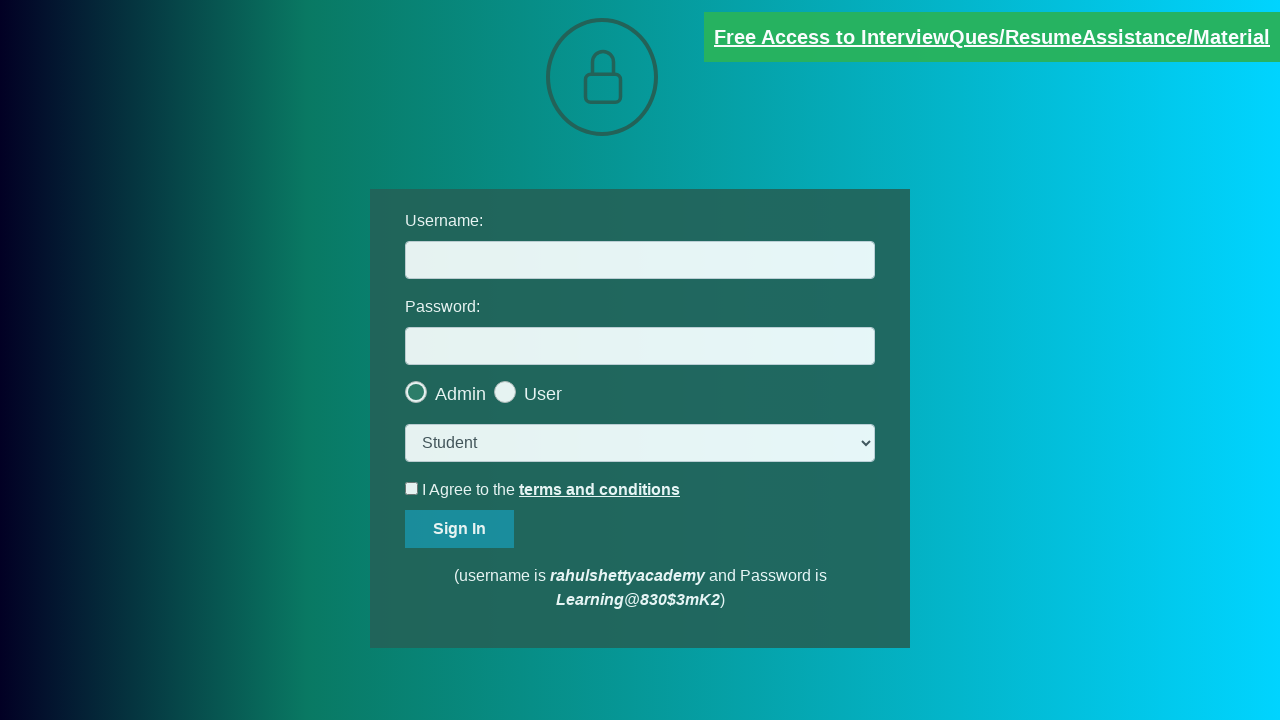

New child window opened successfully
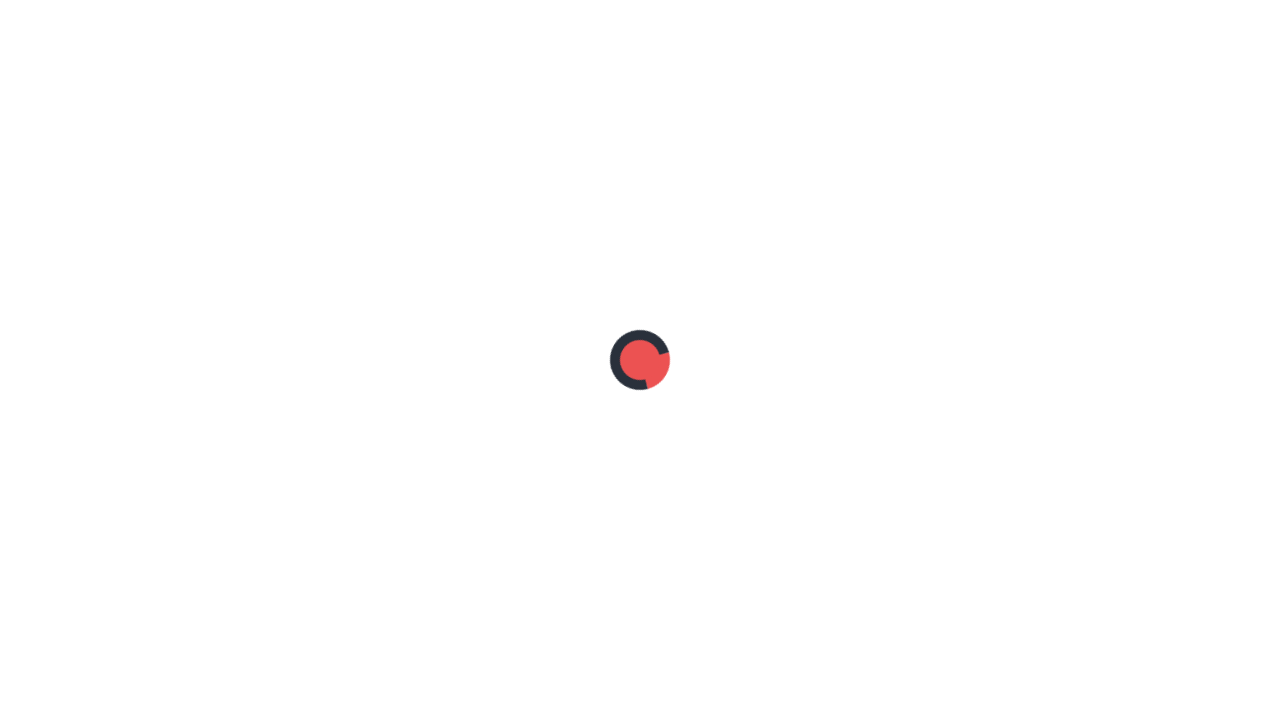

Email element became visible in child window
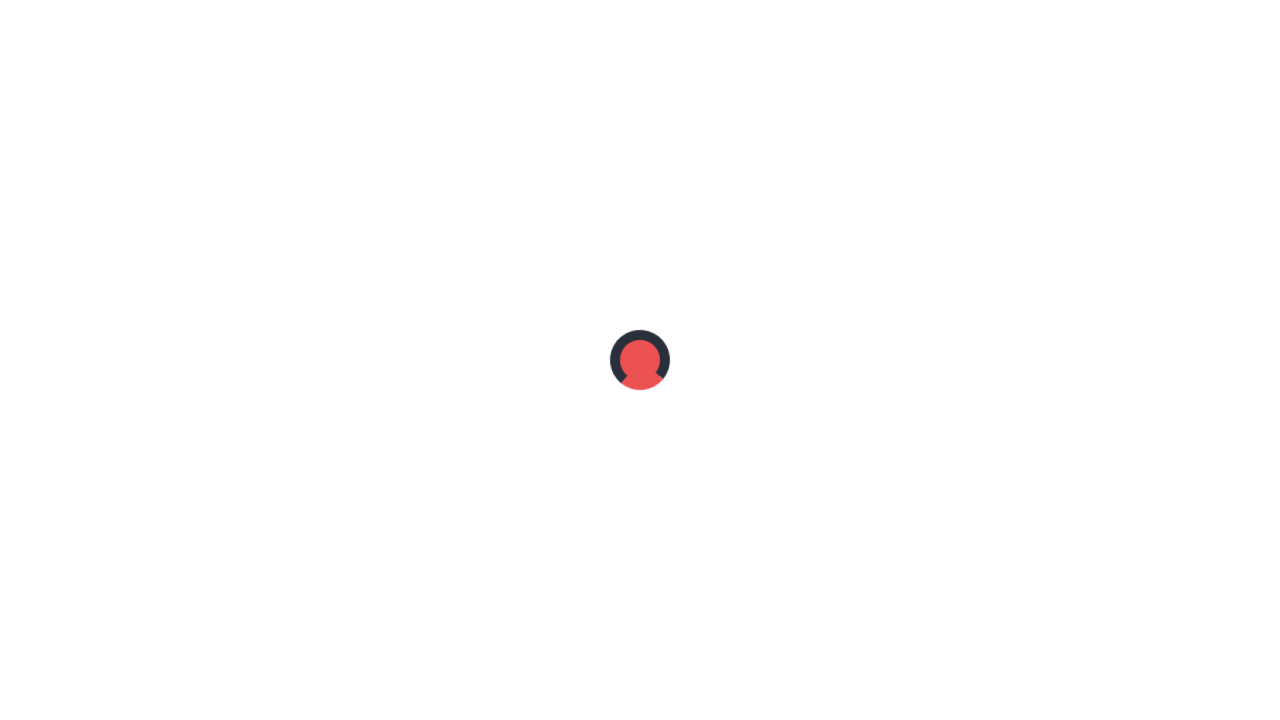

Extracted email text from child window
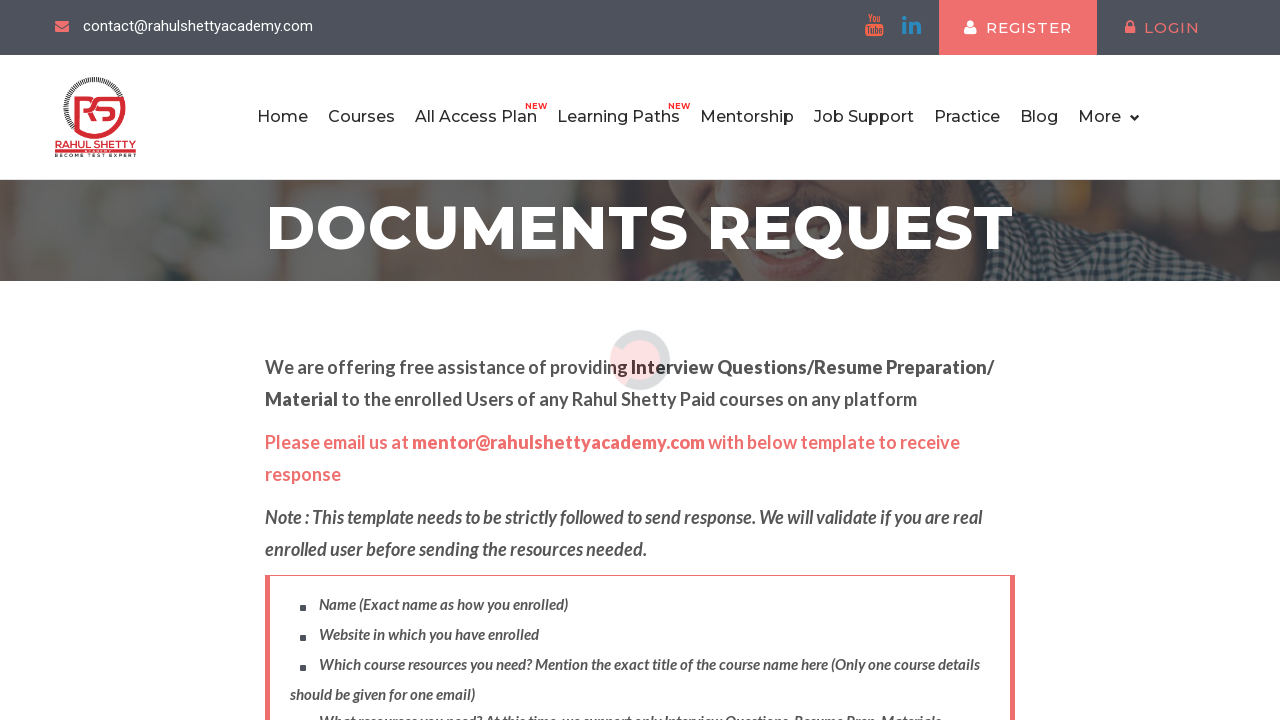

Parsed email address: mentor@rahulshettyacademy.com
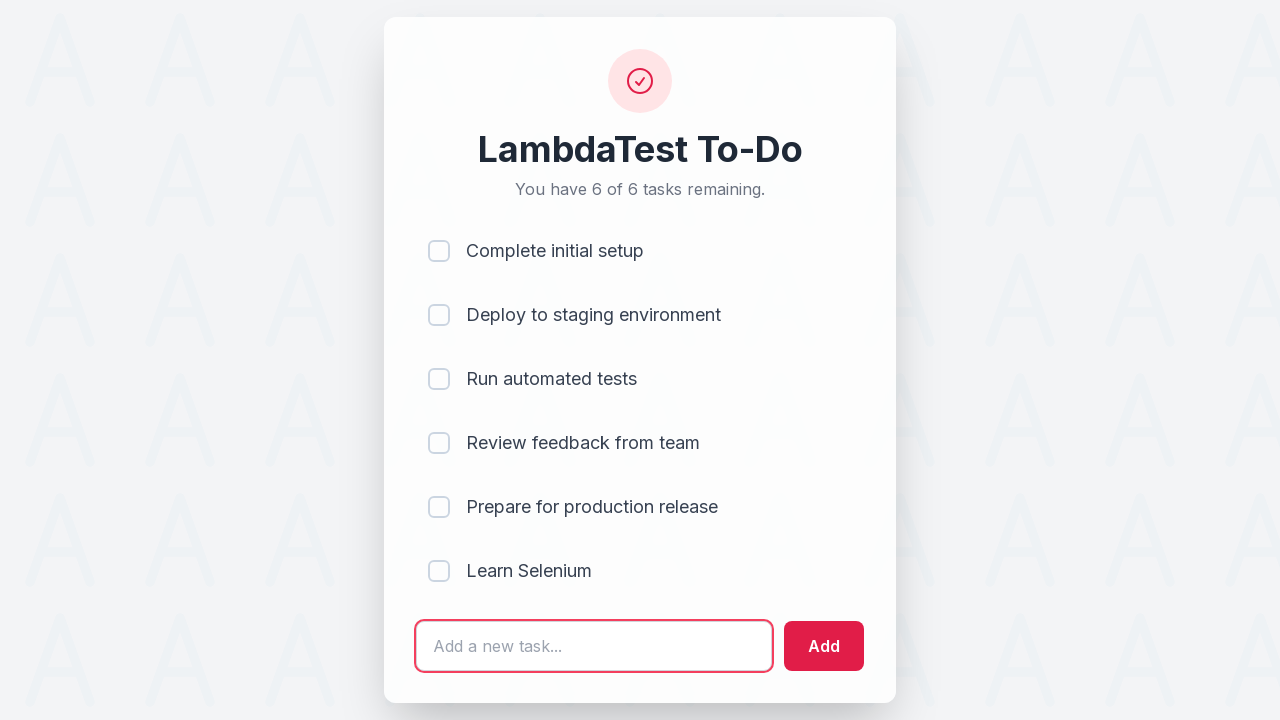

Closed child window on input#username
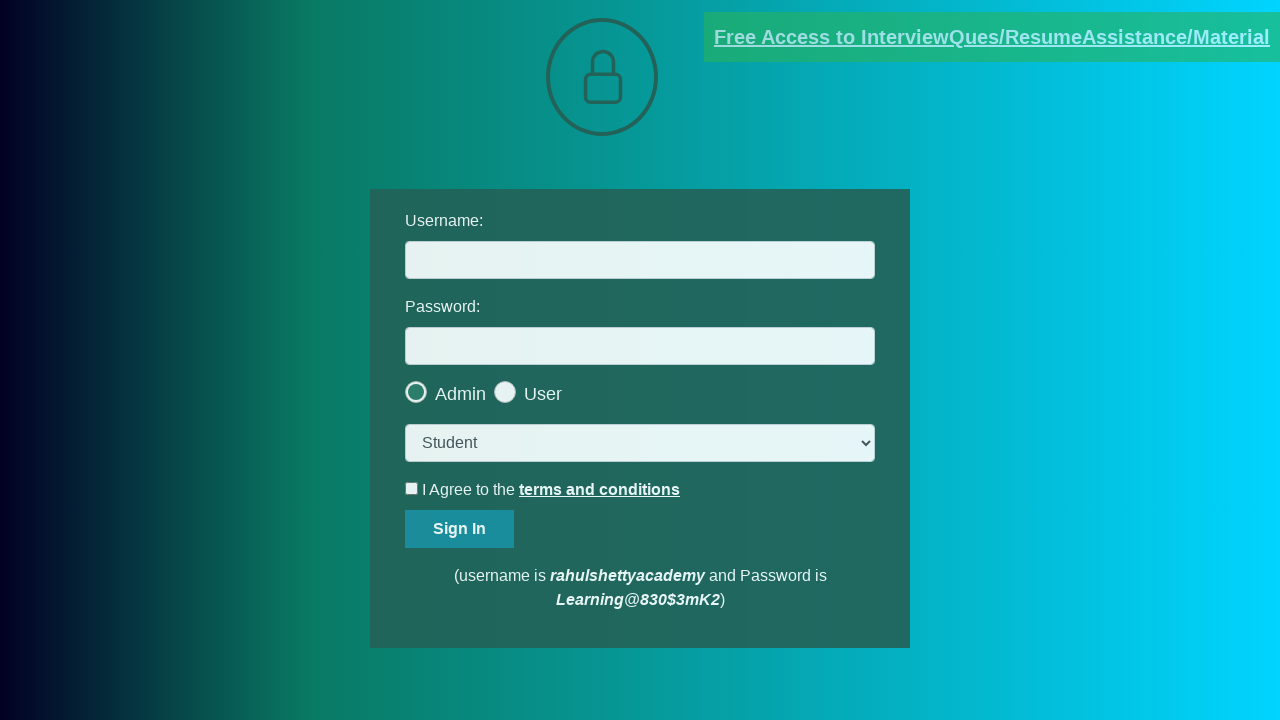

Filled username field with extracted email: mentor@rahulshettyacademy.com
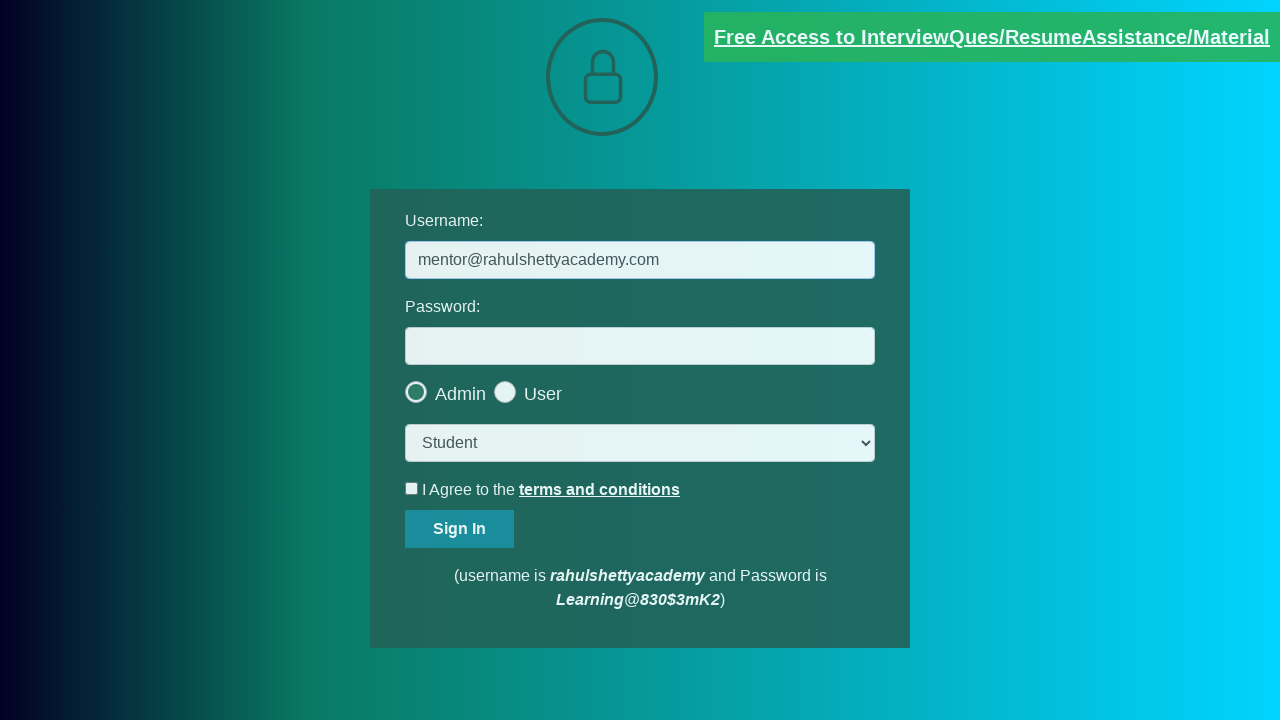

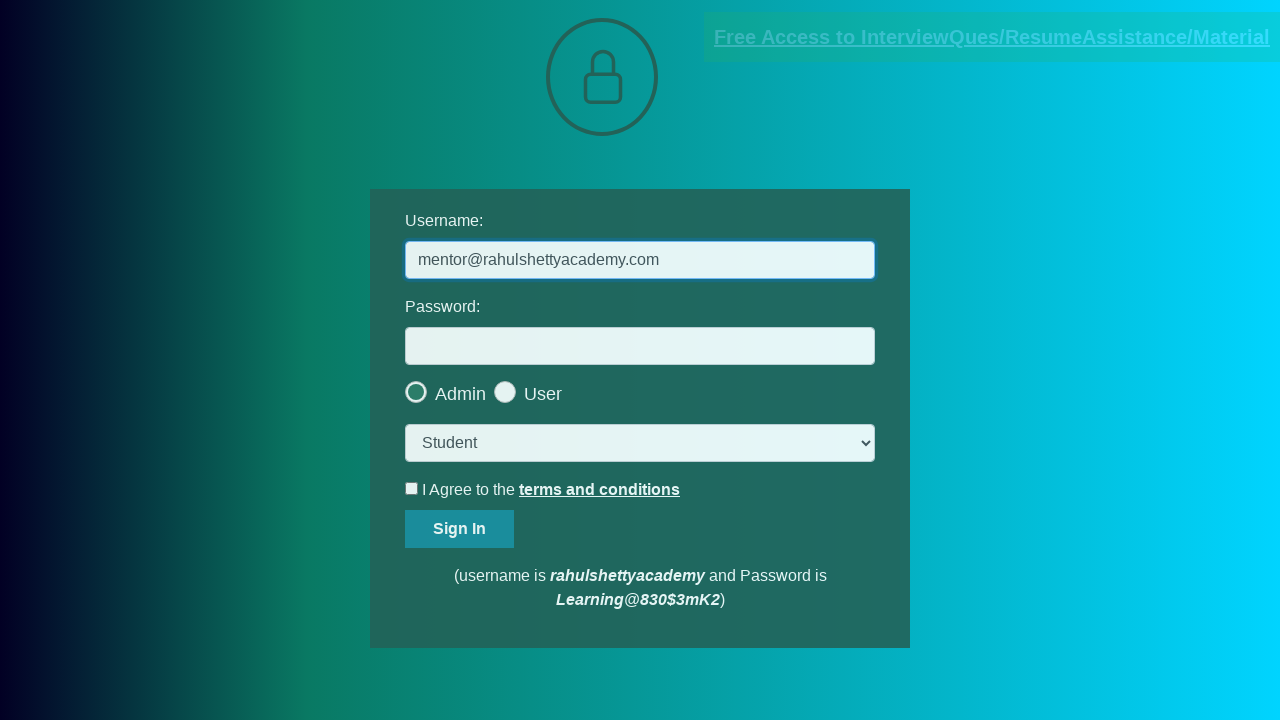